Tests navigation to languages starting with numbers (0-9) and verifies 10 languages are listed

Starting URL: http://www.99-bottles-of-beer.net/

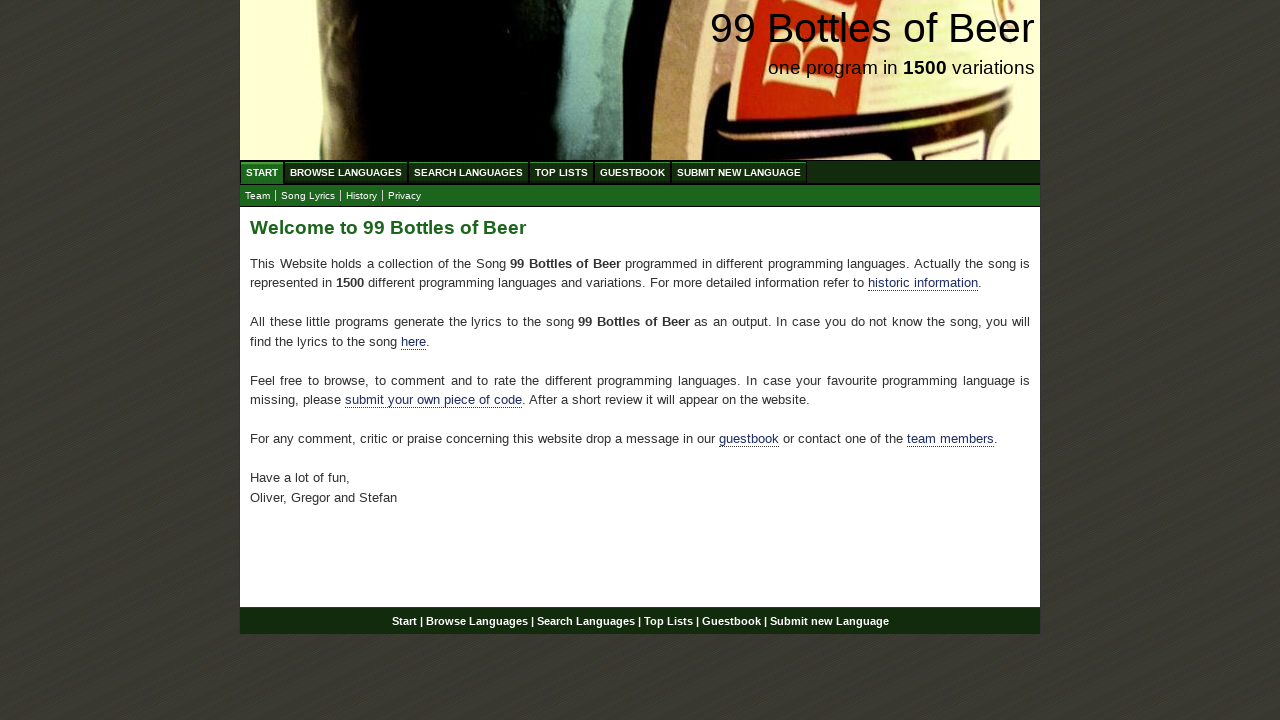

Clicked on Browse Languages link at (346, 172) on #menu li a[href='/abc.html']
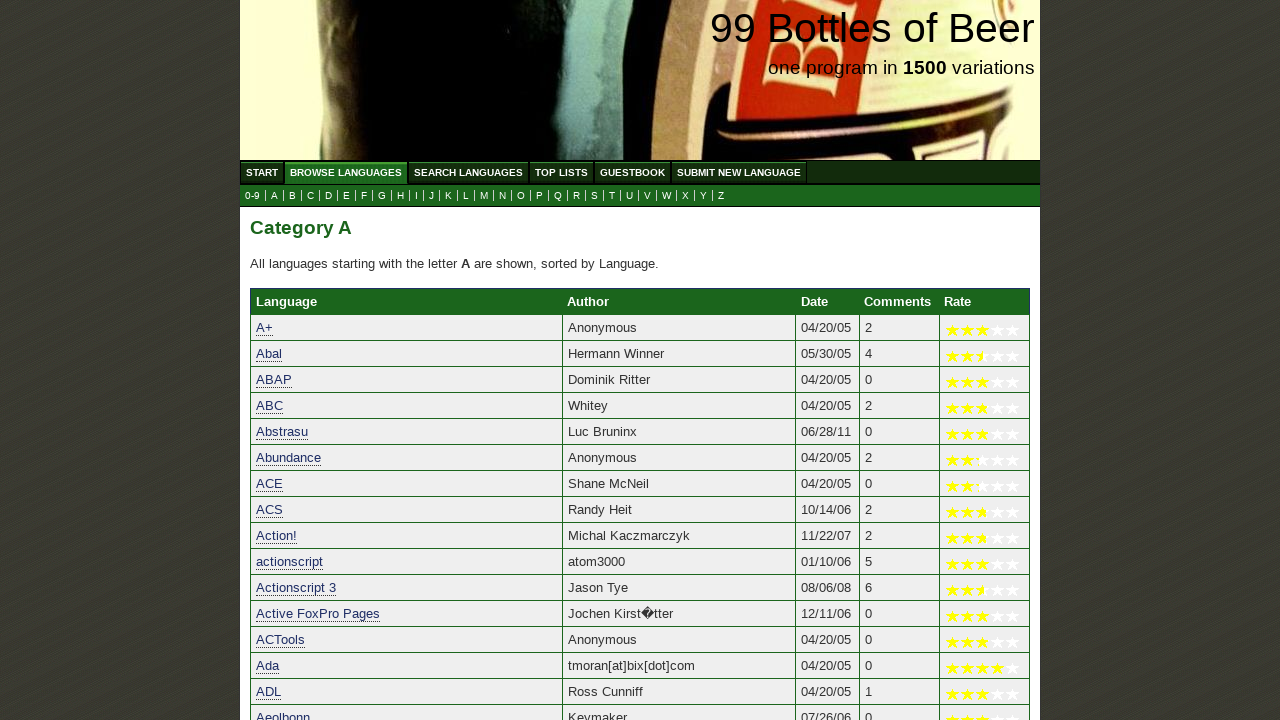

Clicked on 0-9 link to view languages starting with numbers at (252, 196) on a[href='0.html']
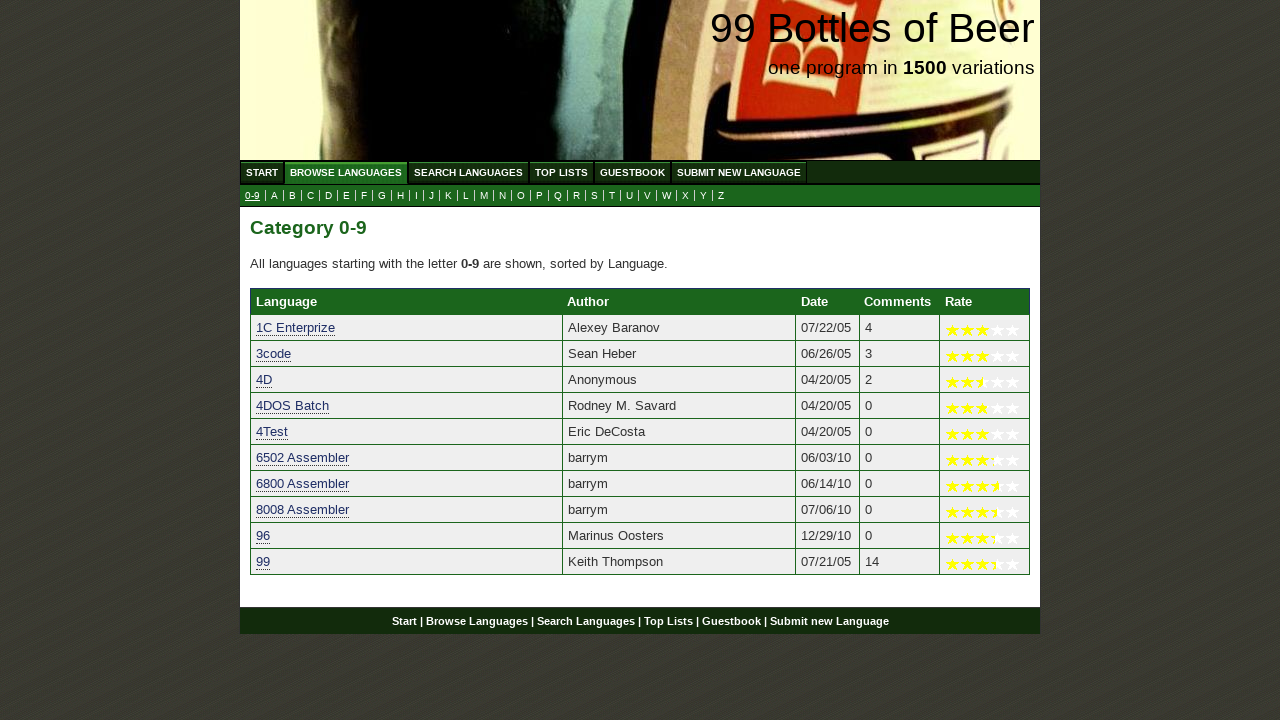

Verified 10 languages are listed in the table
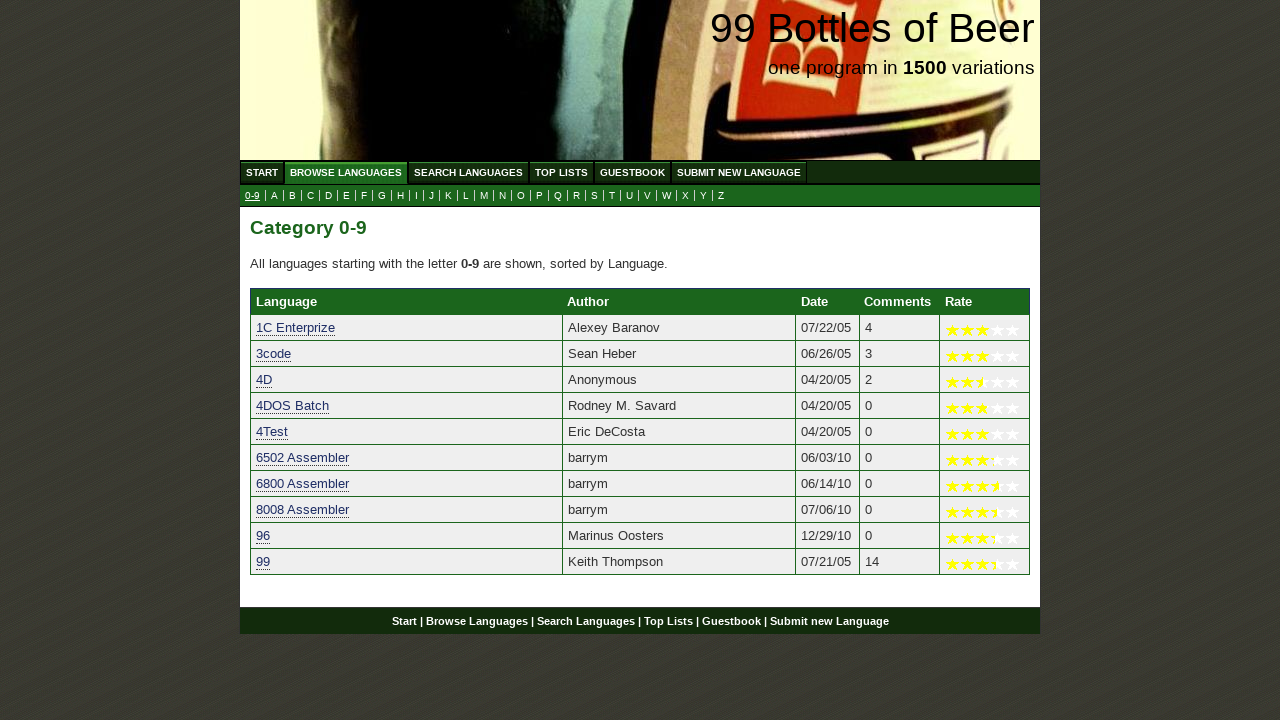

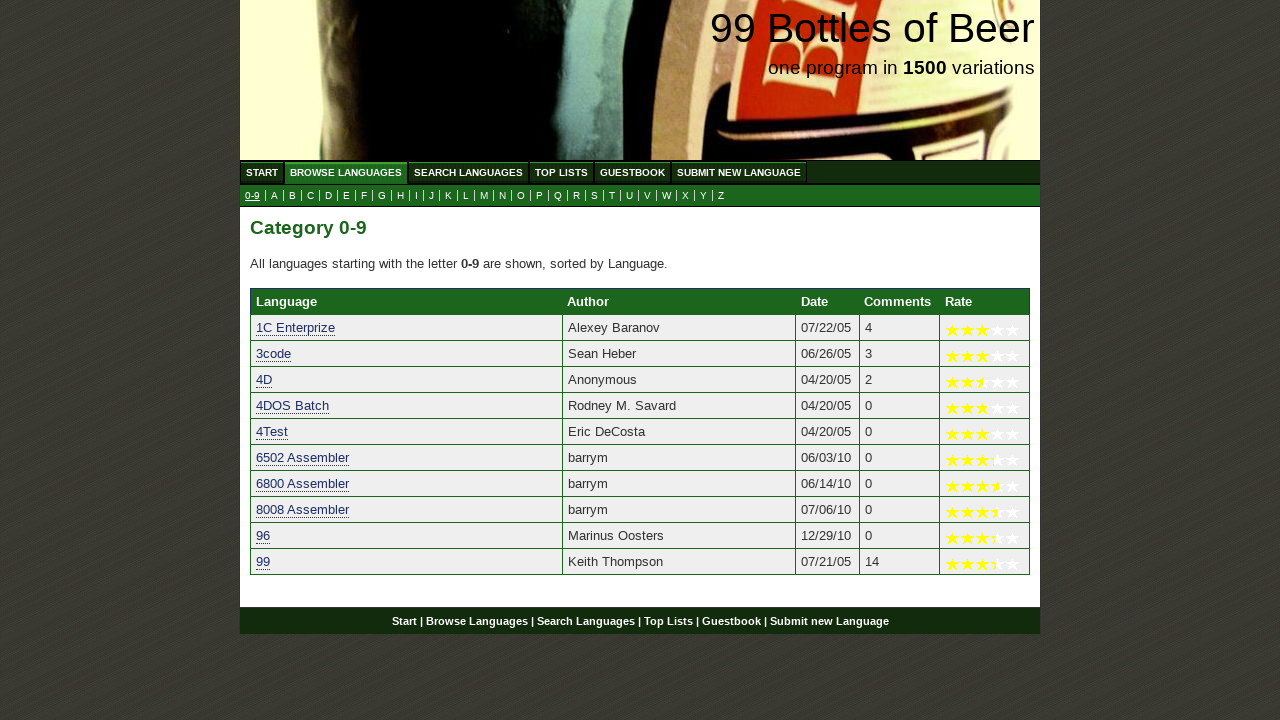